Navigates to CRM website and waits for page title to verify correct page load

Starting URL: https://classic.crmpro.com/

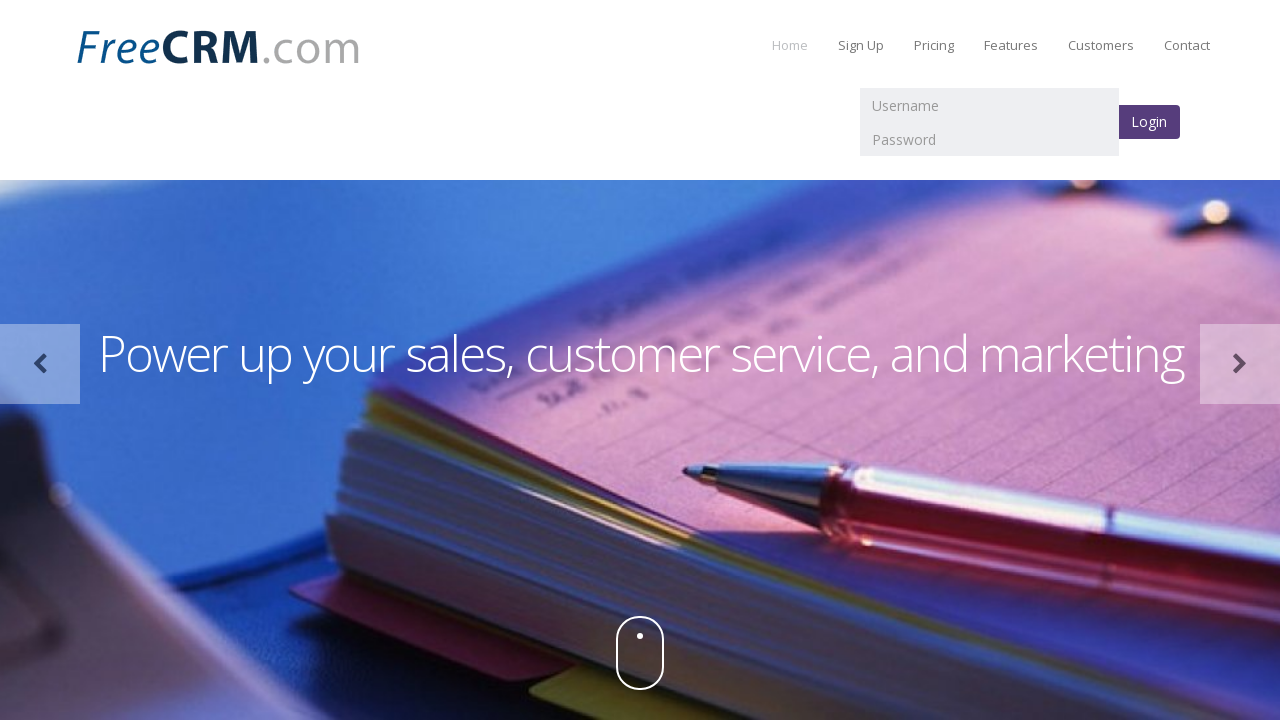

Waited for page to reach domcontentloaded state
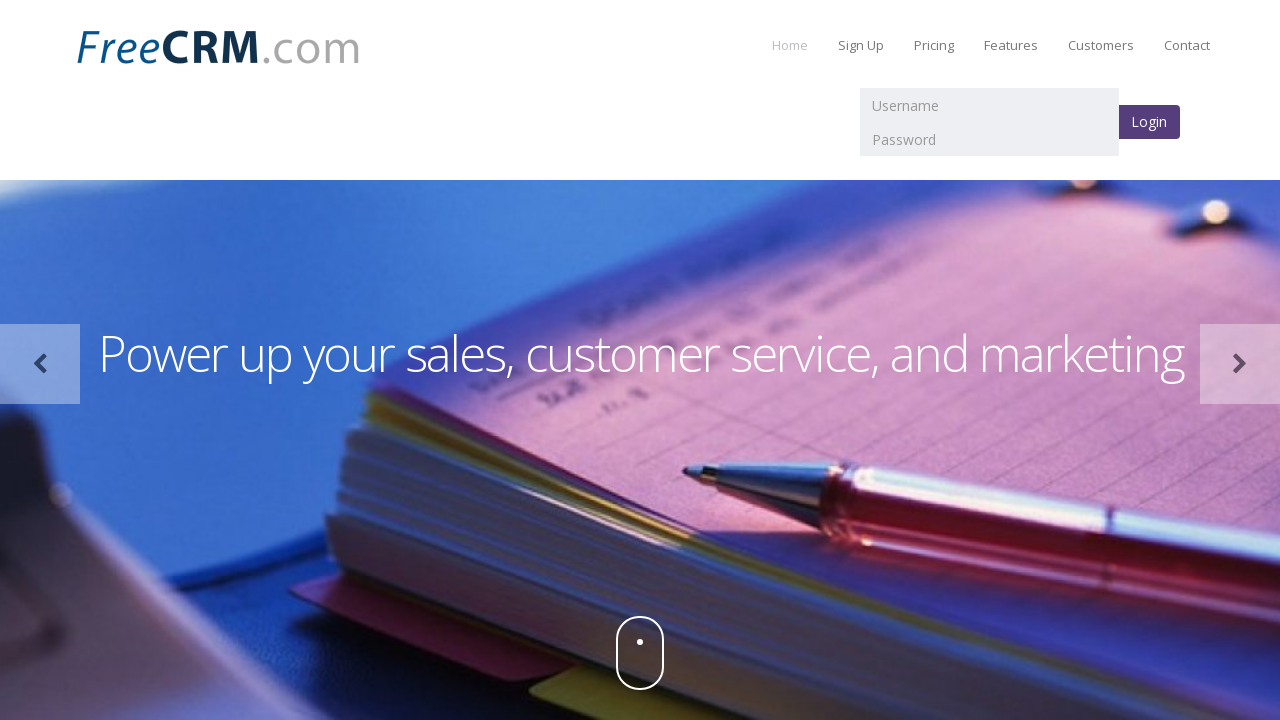

Retrieved page title for verification
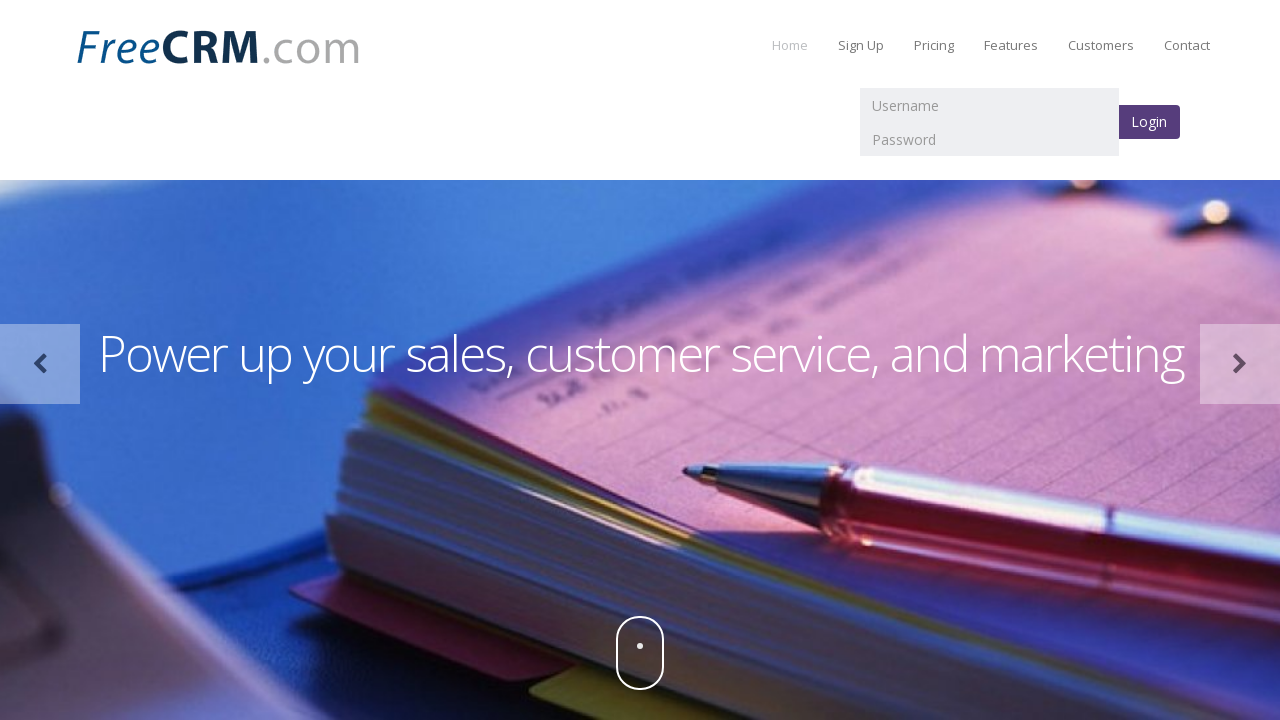

Title mismatch - Expected: 'Free CRM software for customer relationship management, sales', Actual: 'Free CRM software for customer relationship management, sales, and support.'
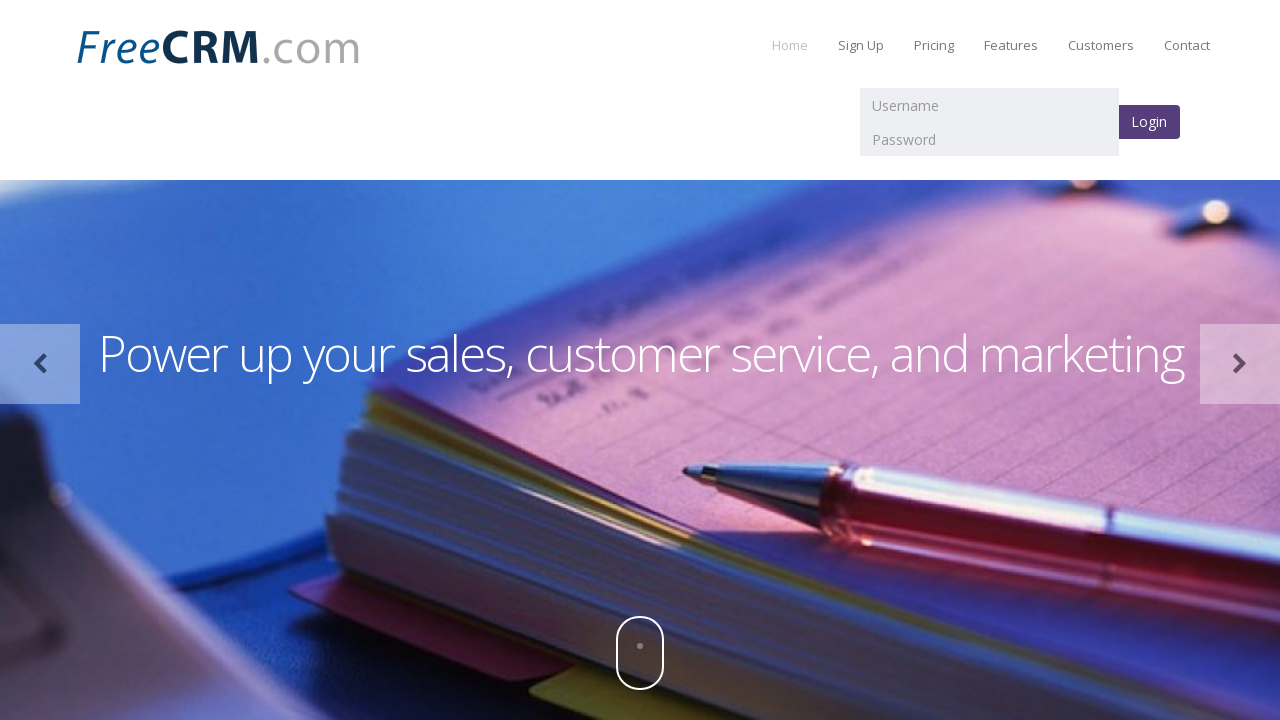

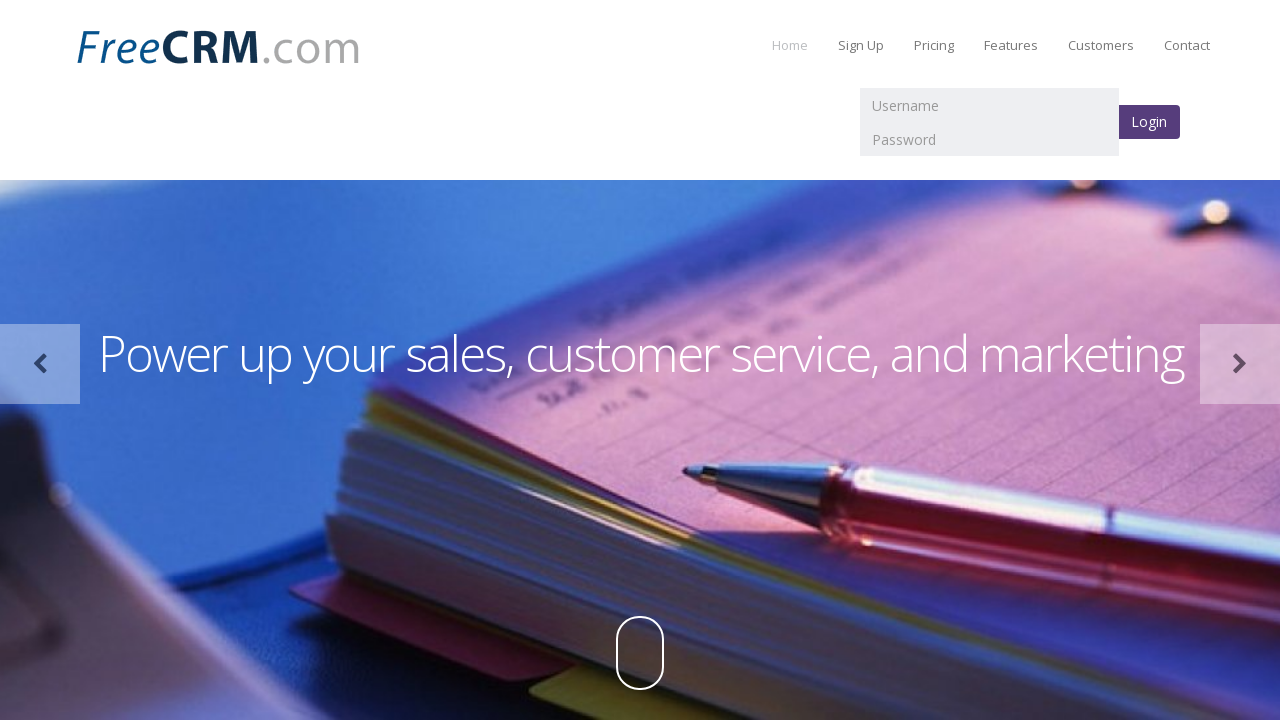